Tests multiplication with large numbers to verify calculator handles big integers

Starting URL: https://testsheepnz.github.io/BasicCalculator.html

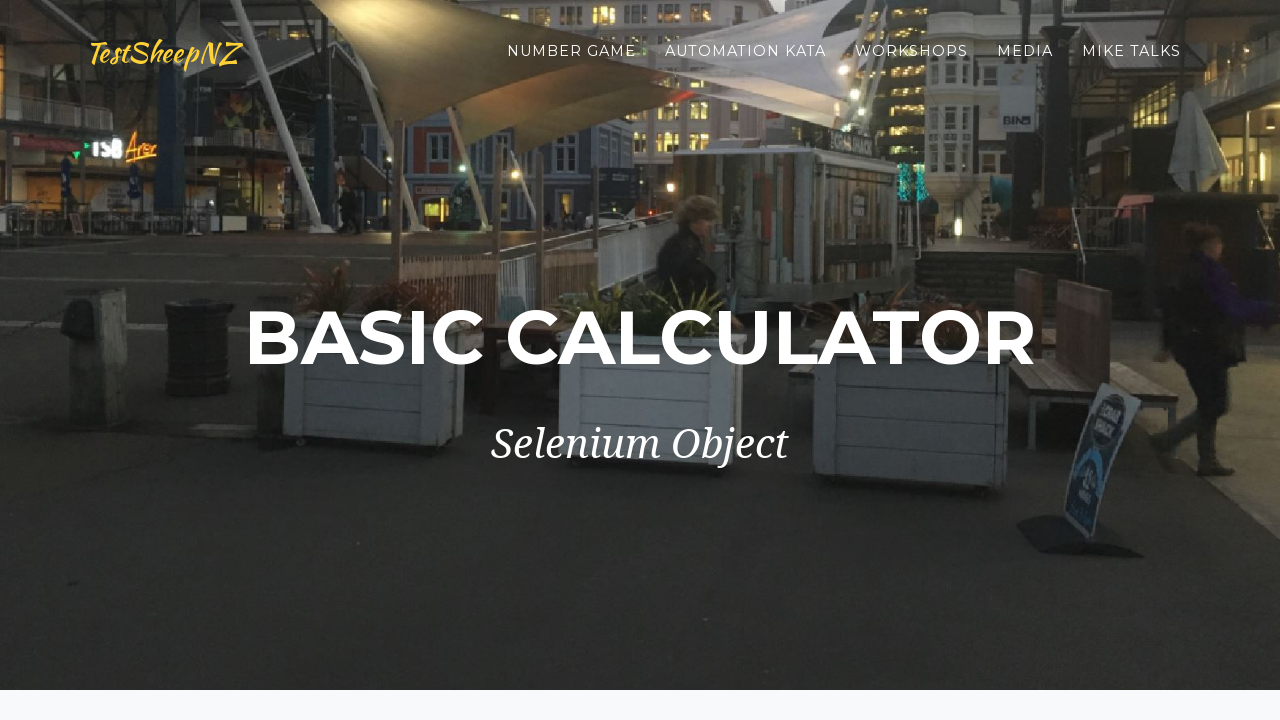

Scrolled down 800px to view calculator
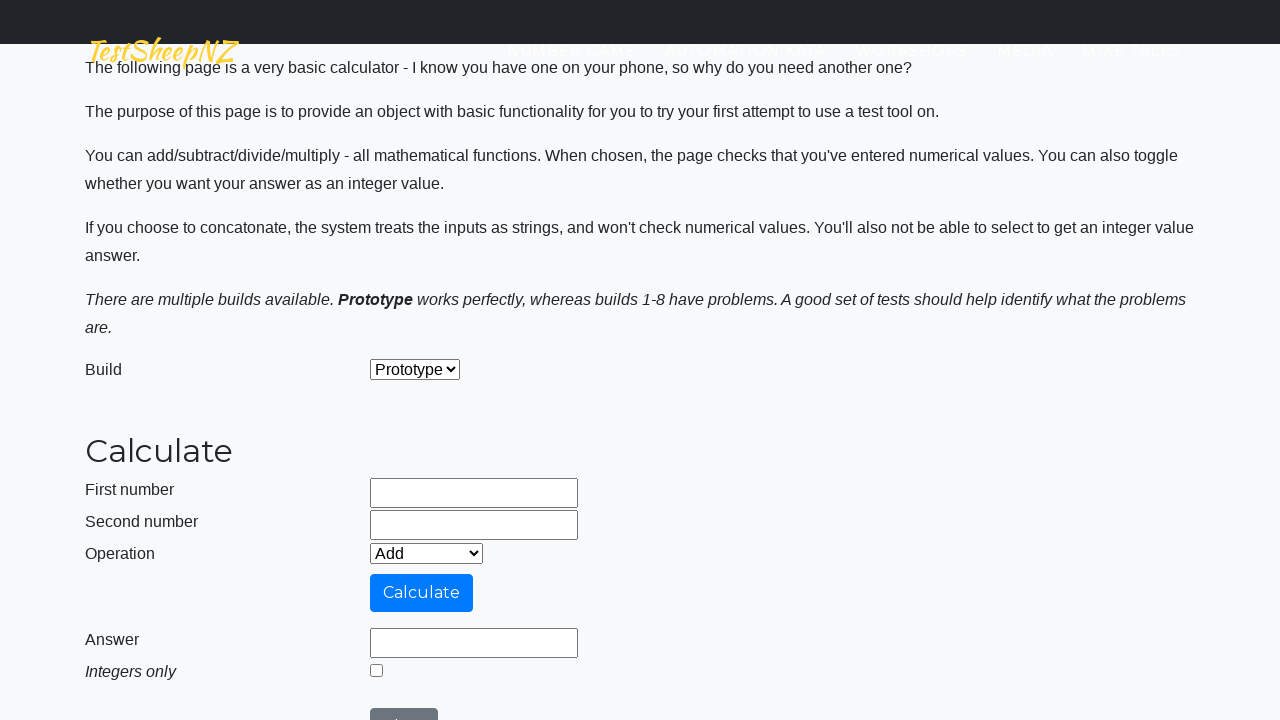

Filled first number field with 100000000000 on #number1Field
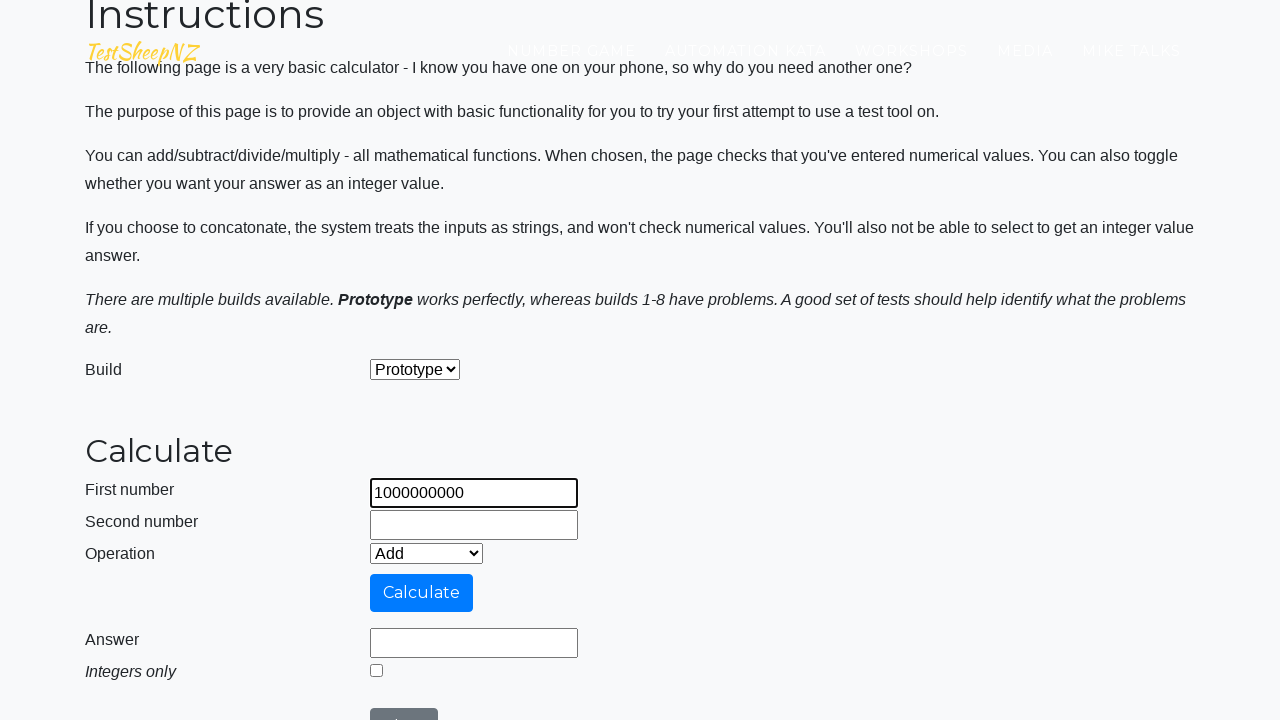

Filled second number field with 100 on #number2Field
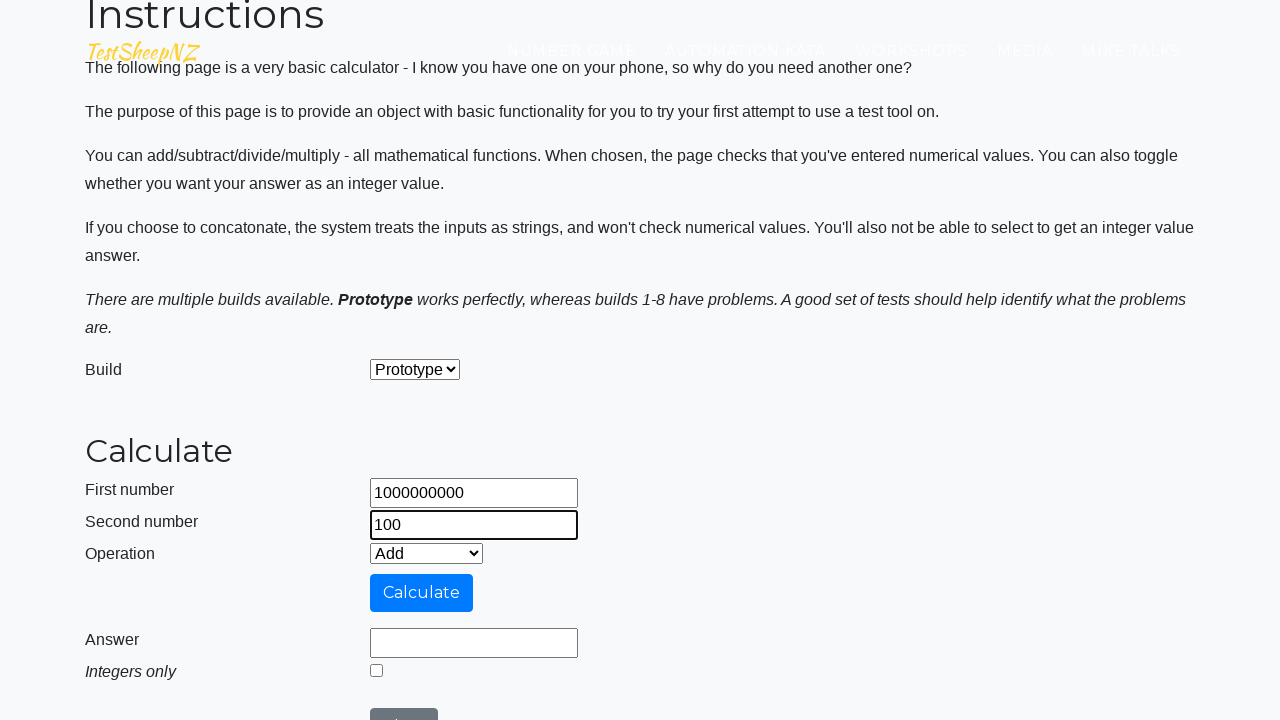

Selected Multiply operation from dropdown (index 2) on #selectOperationDropdown
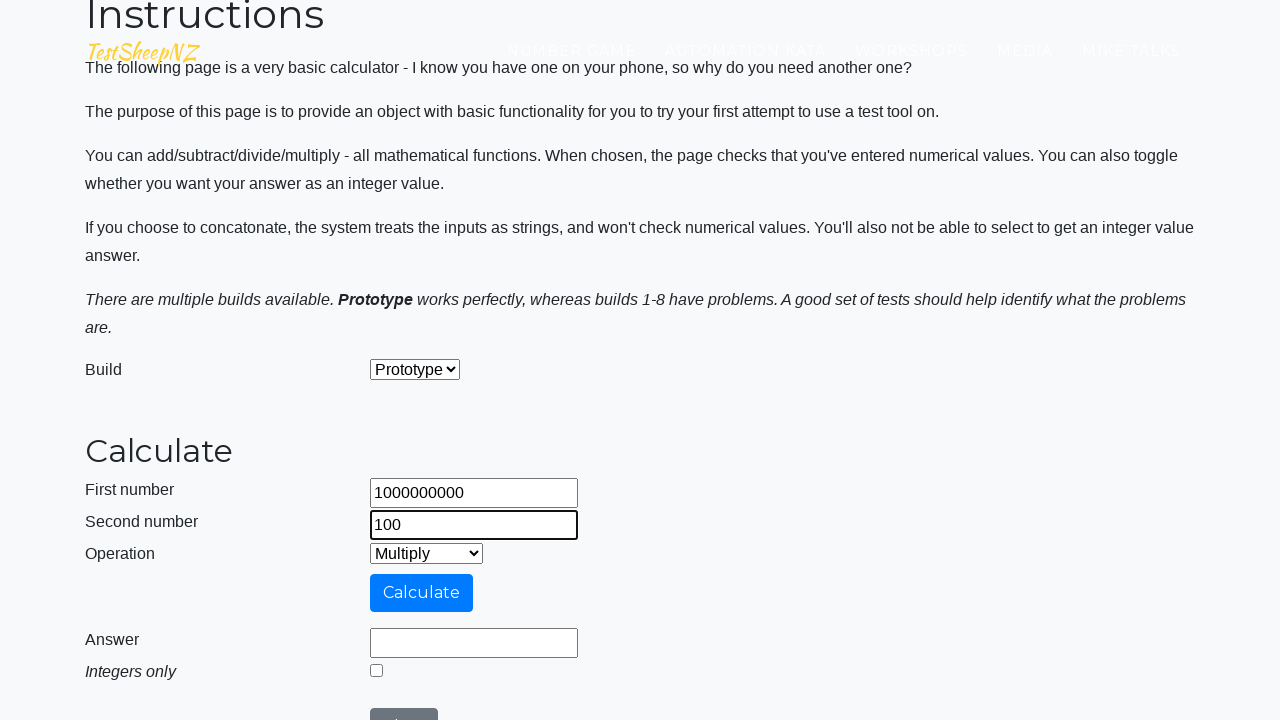

Clicked integer mode selector at (376, 670) on #integerSelect
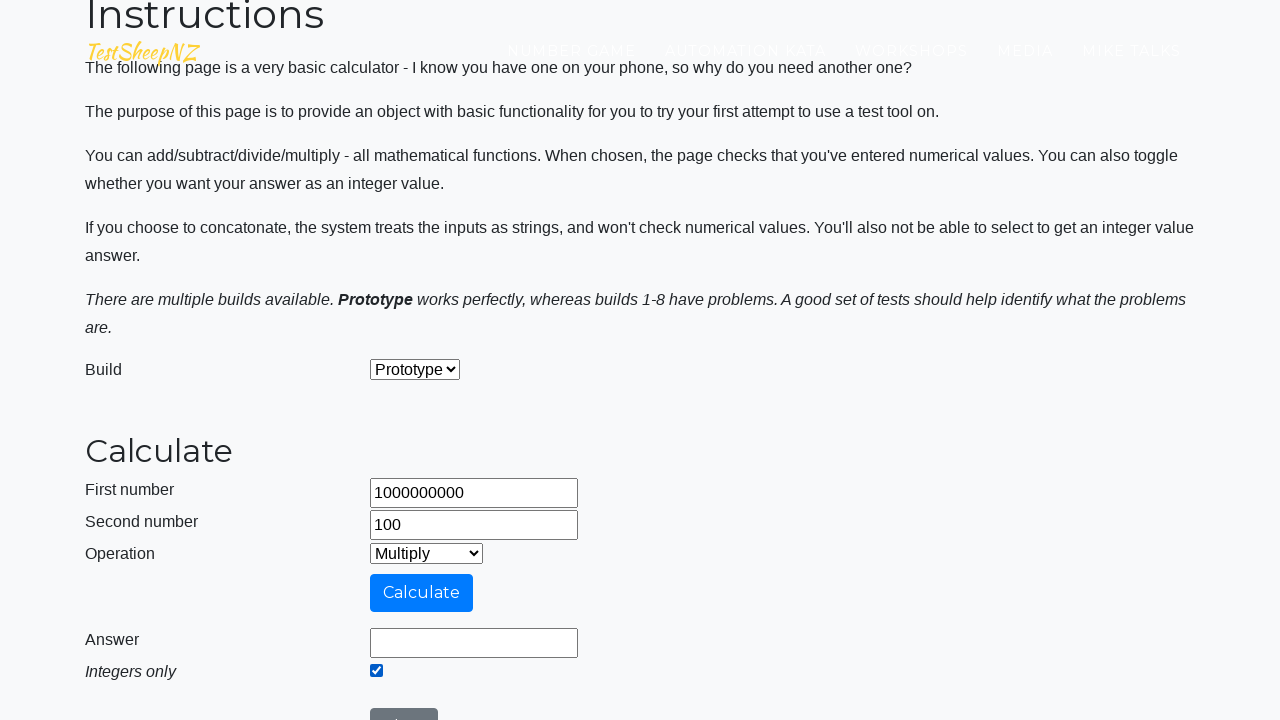

Clicked calculate button at (422, 593) on #calculateButton
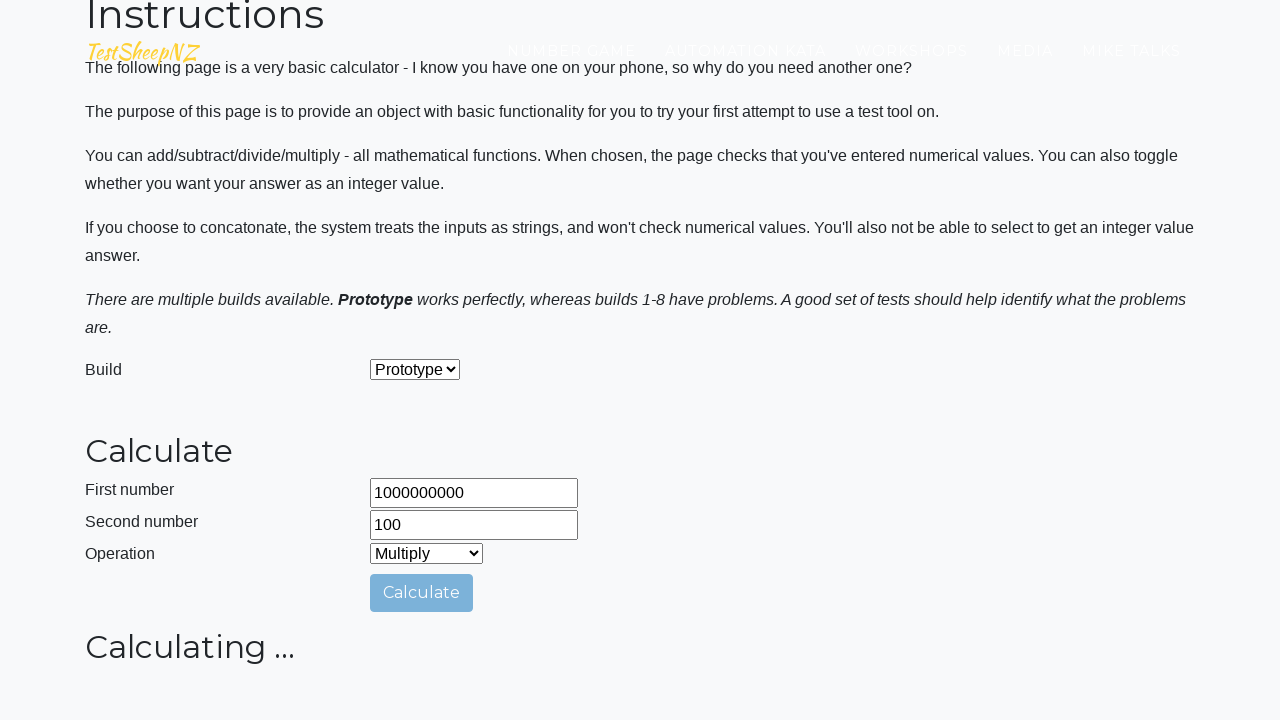

Answer field loaded with multiplication result
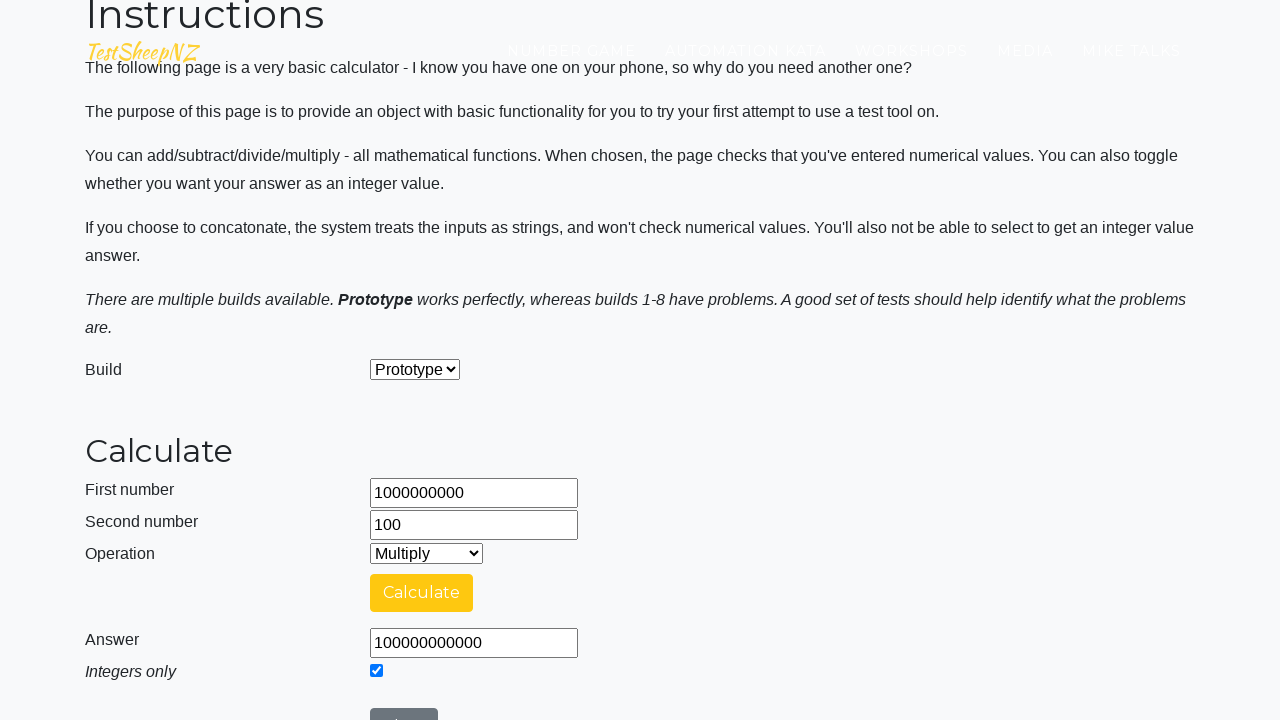

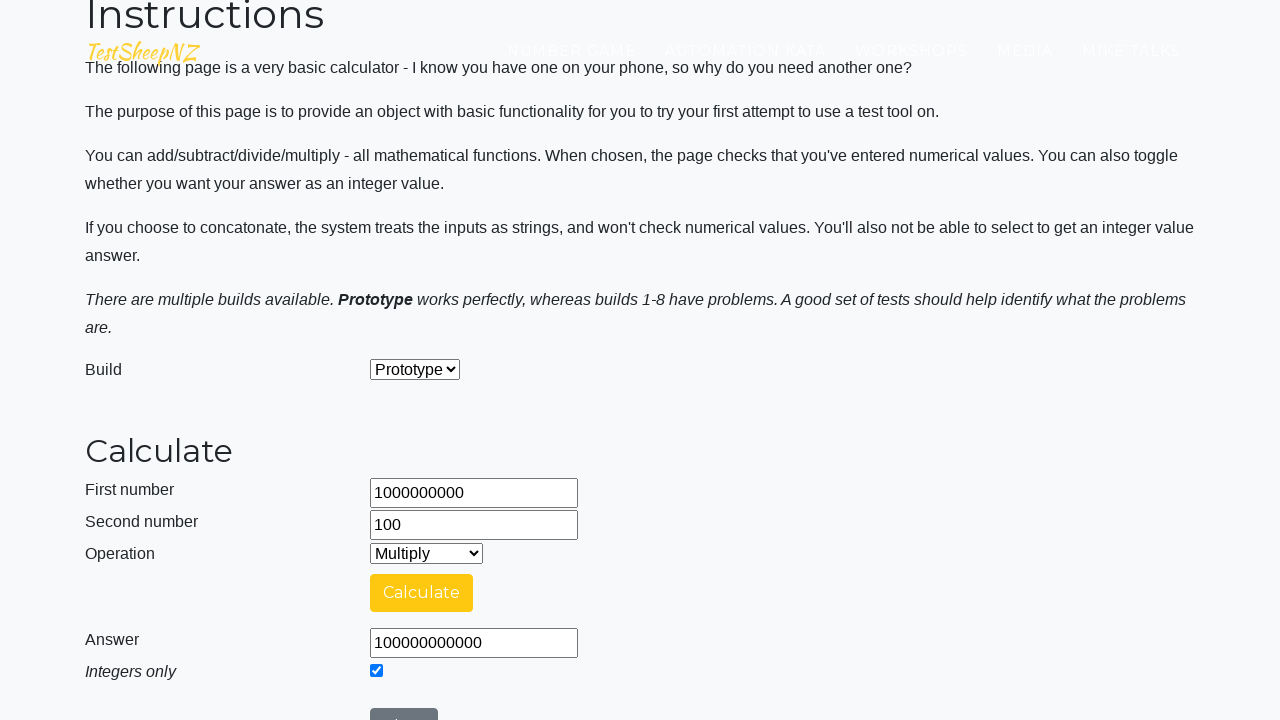